Tests dropdown functionality by verifying the dropdown menu is visible, selecting Option3, and confirming the selection was successful

Starting URL: https://rahulshettyacademy.com/AutomationPractice/

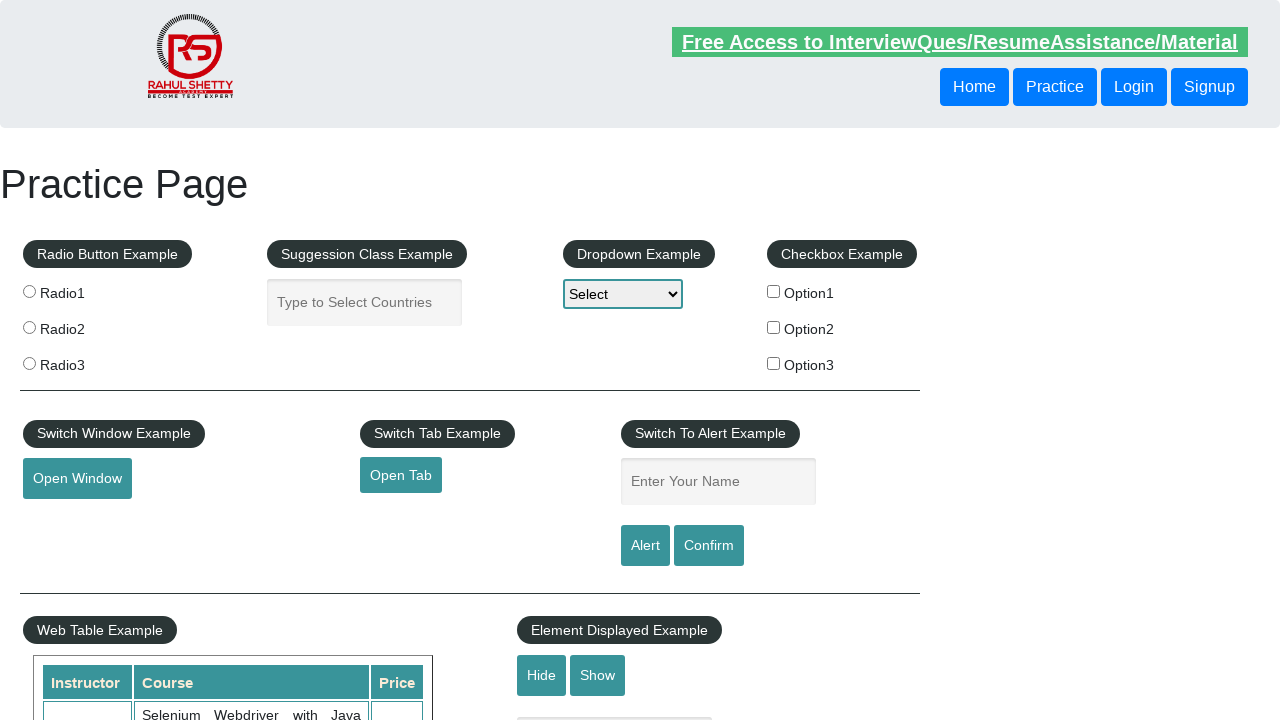

Verified Dropdown Example header is visible
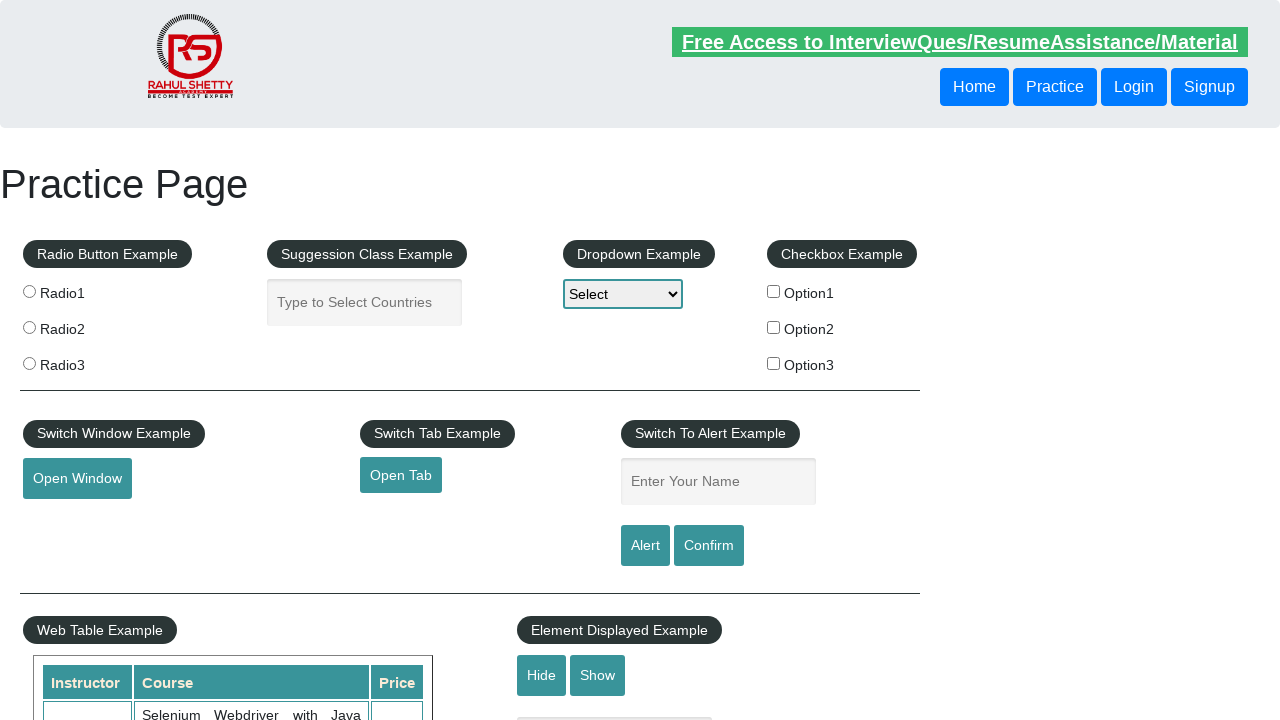

Selected Option3 from the dropdown menu on select#dropdown-class-example
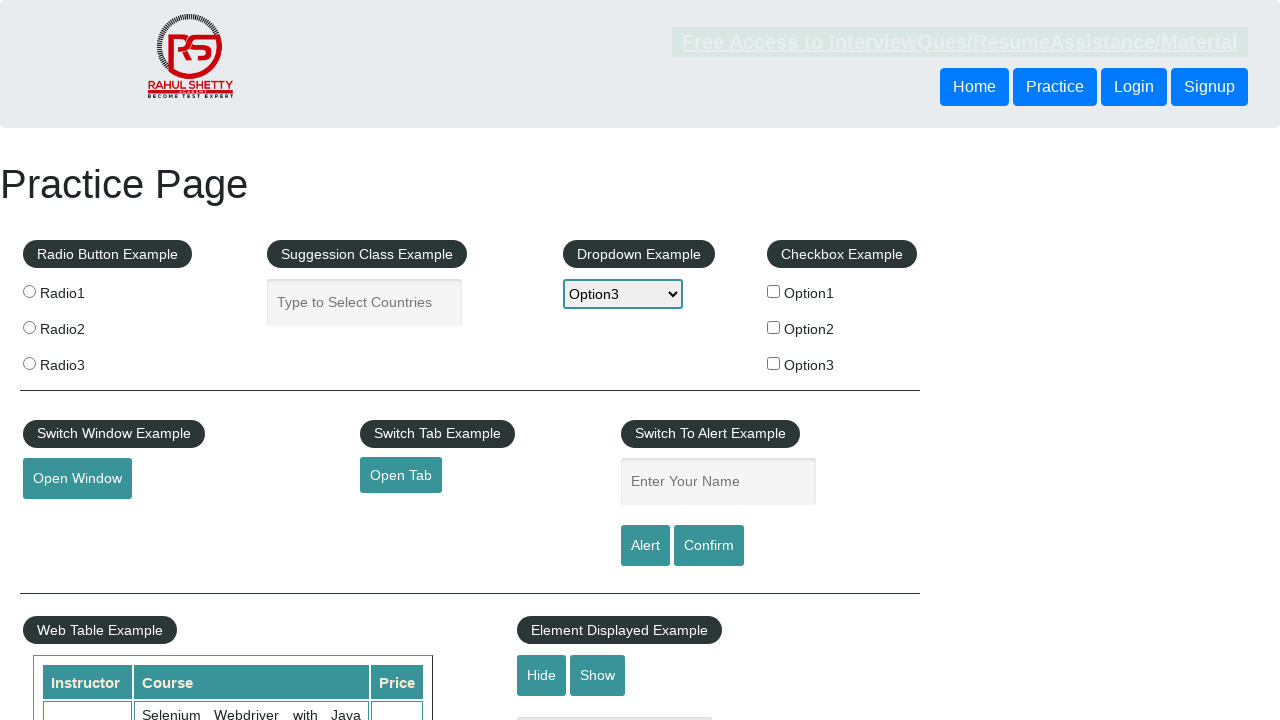

Retrieved the selected dropdown value
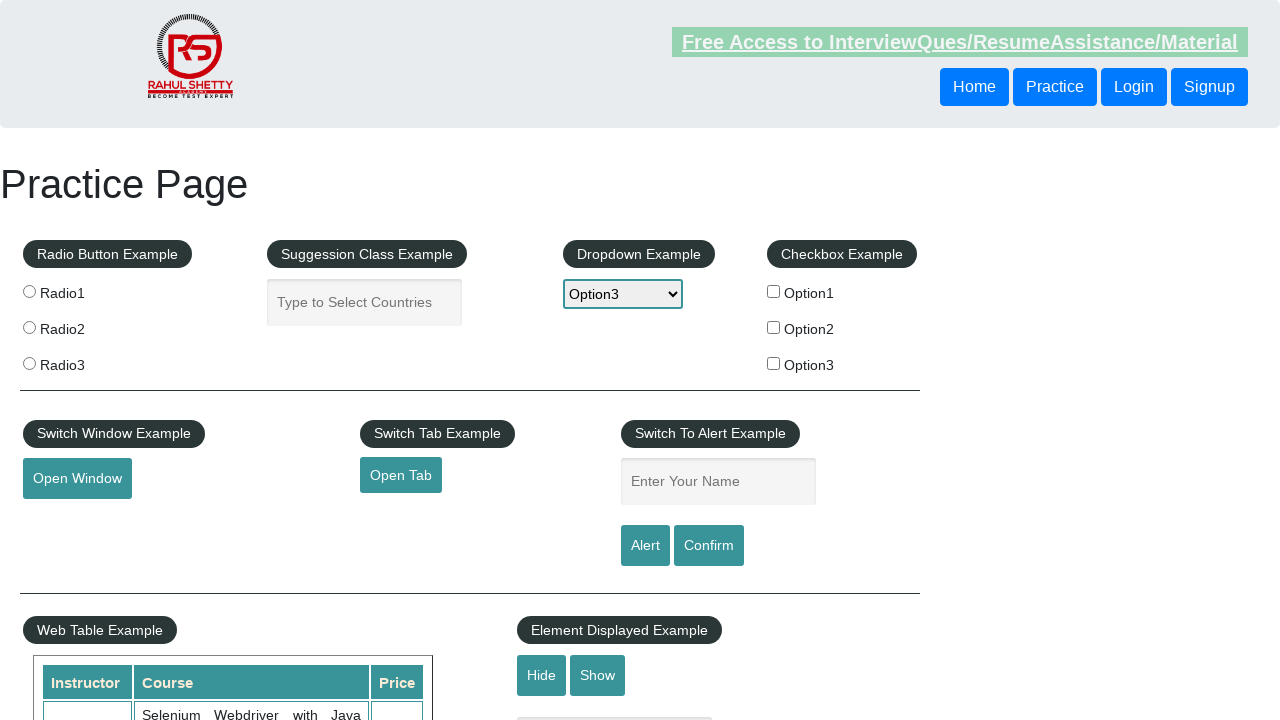

Confirmed that Option3 (option3) is correctly selected in the dropdown
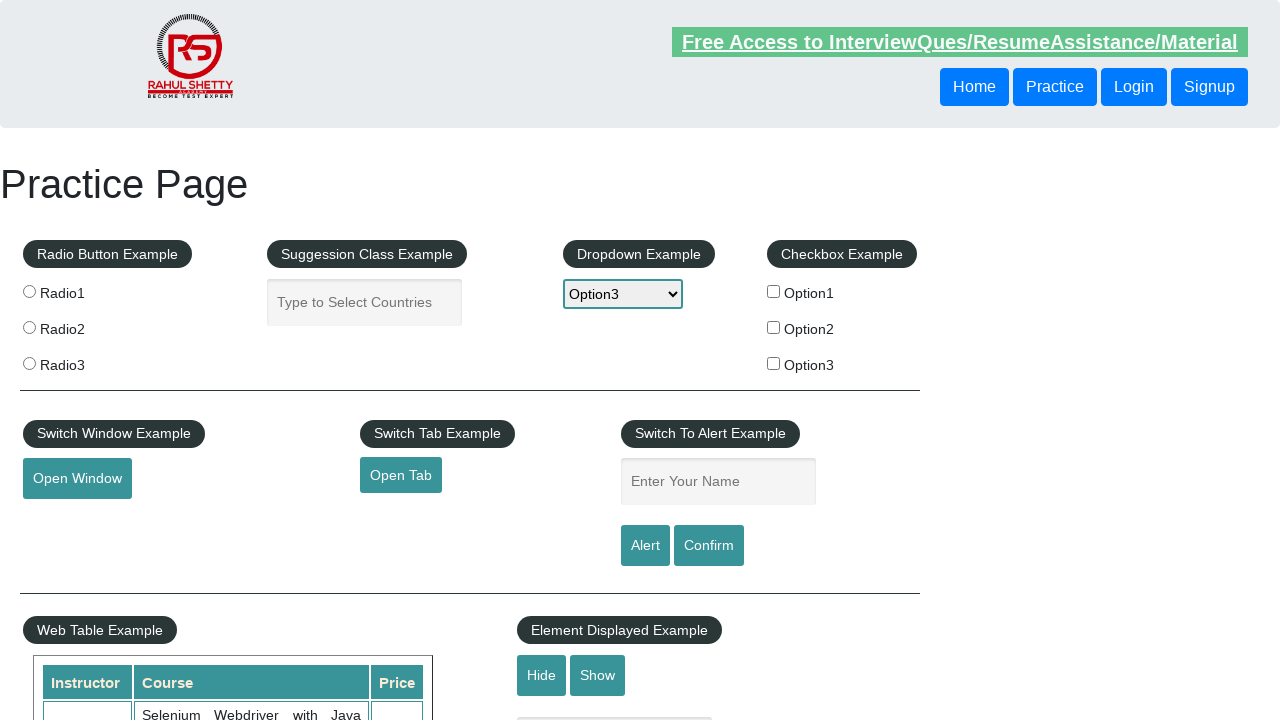

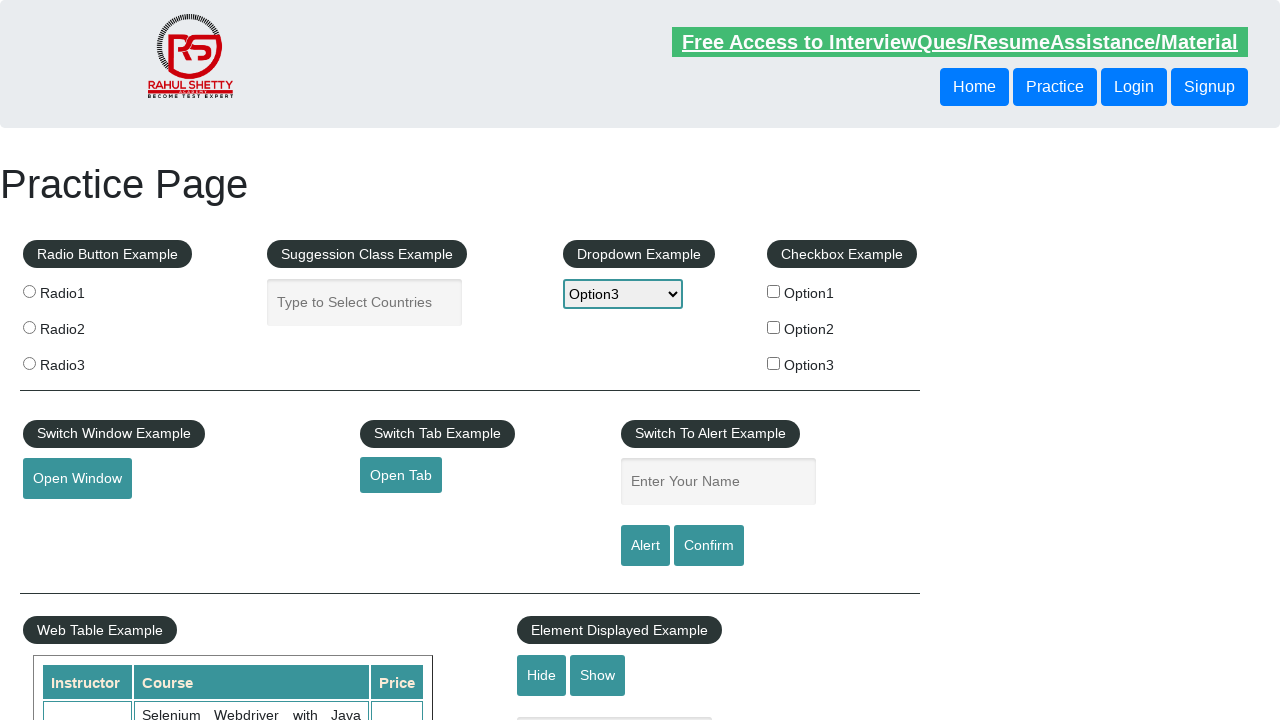